Tests drag and drop functionality by dragging an element onto a drop target

Starting URL: https://jqueryui.com/droppable/

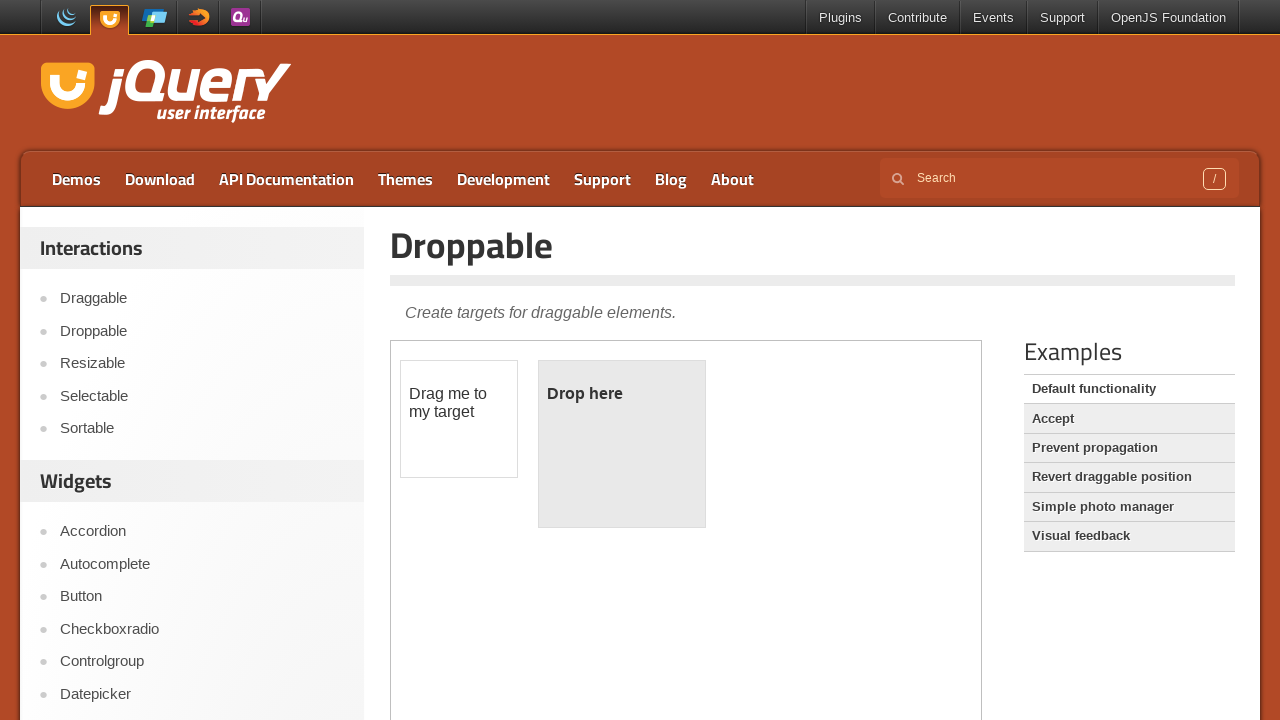

Located and switched to the first iframe containing drag and drop elements
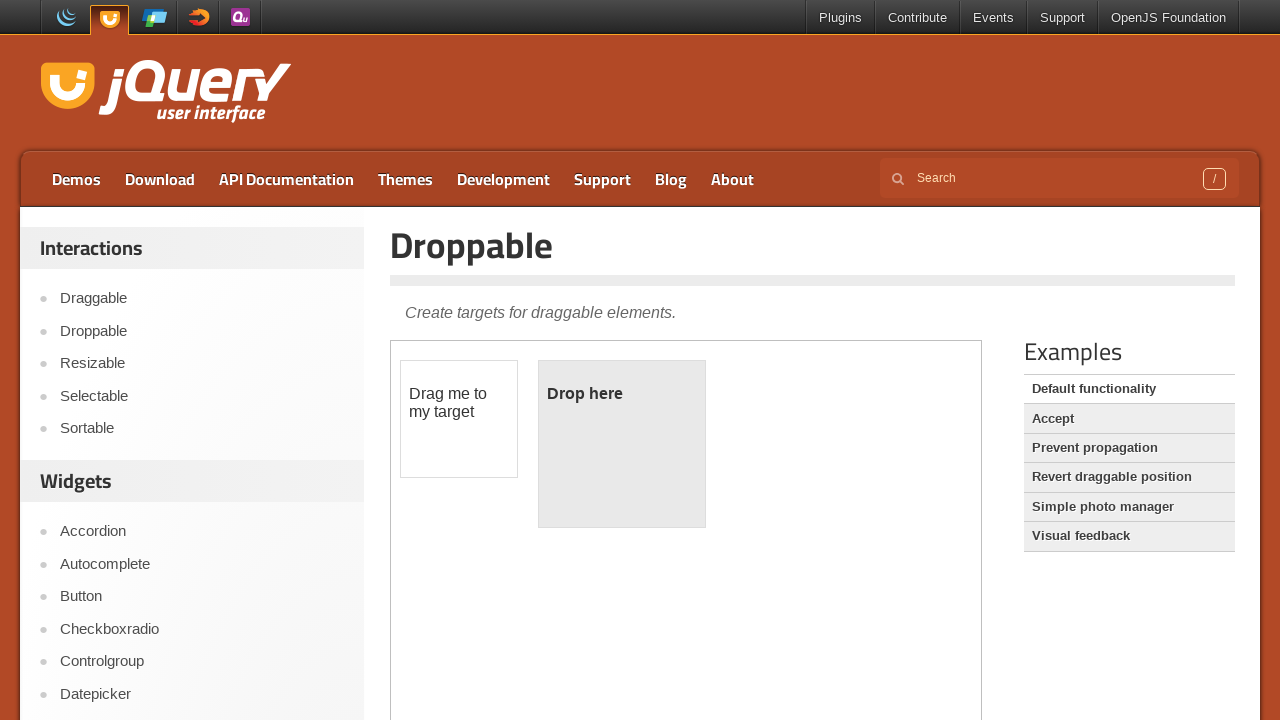

Successfully dragged the draggable element onto the droppable target at (622, 444)
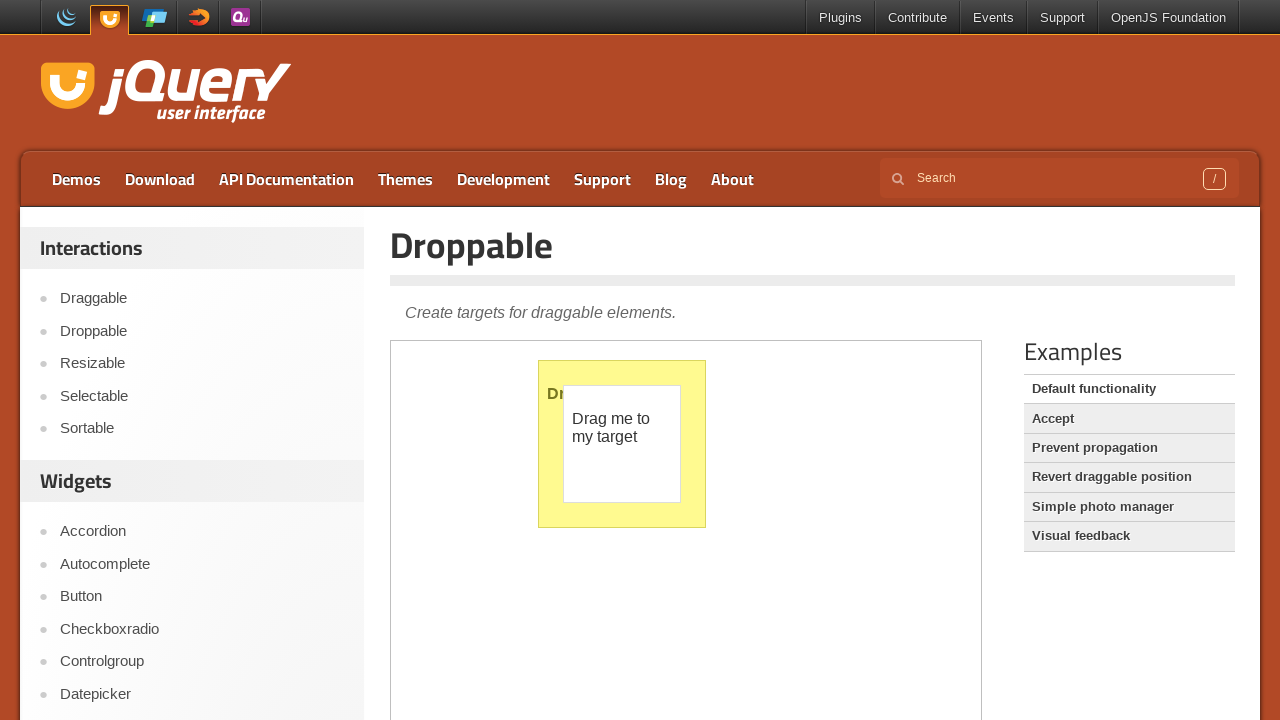

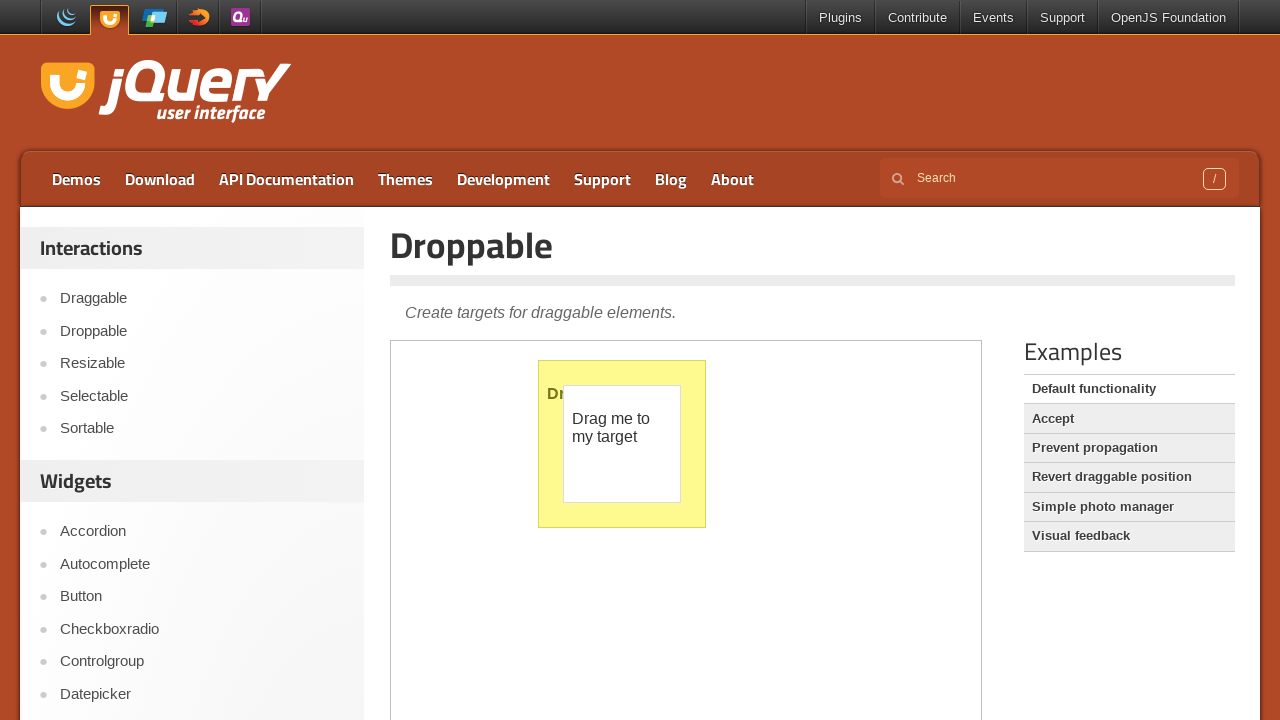